Tests the search functionality on a Russian weather website by searching for "Тула" (Tula) and verifying the search results page loads

Starting URL: https://rp5.ru

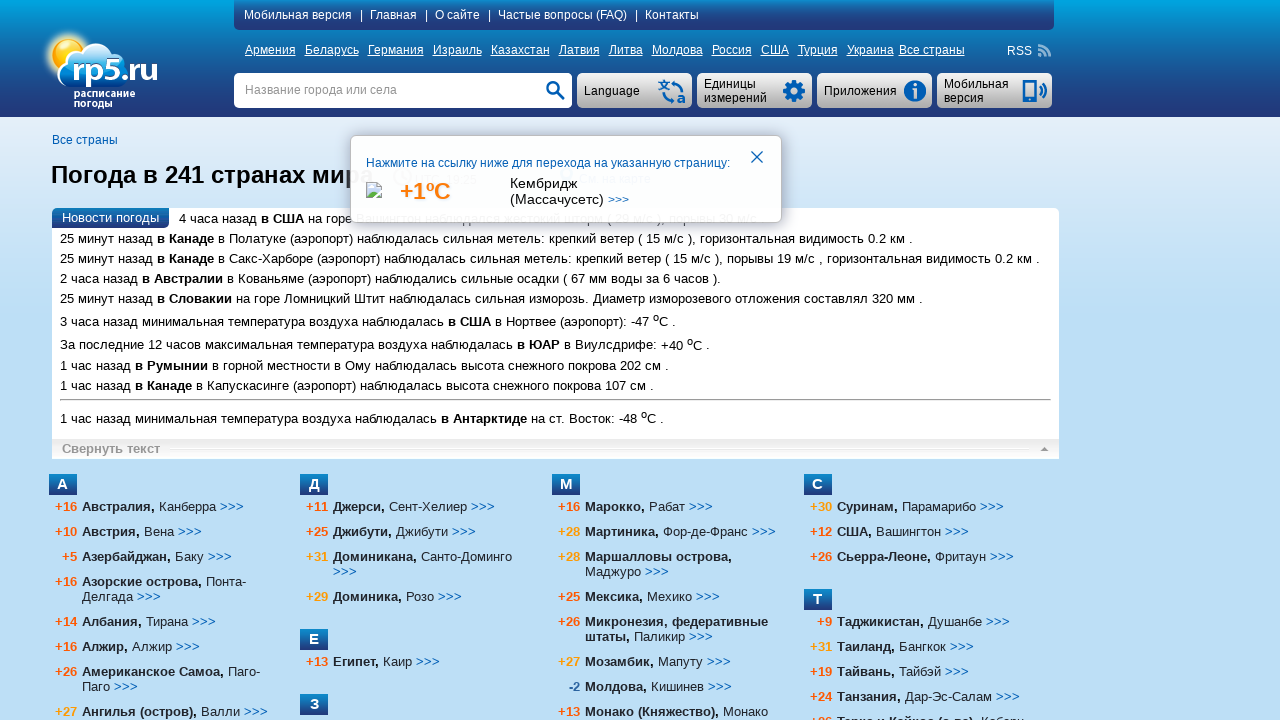

Filled search box with 'Тула' (Tula) on input[name='searchStr']
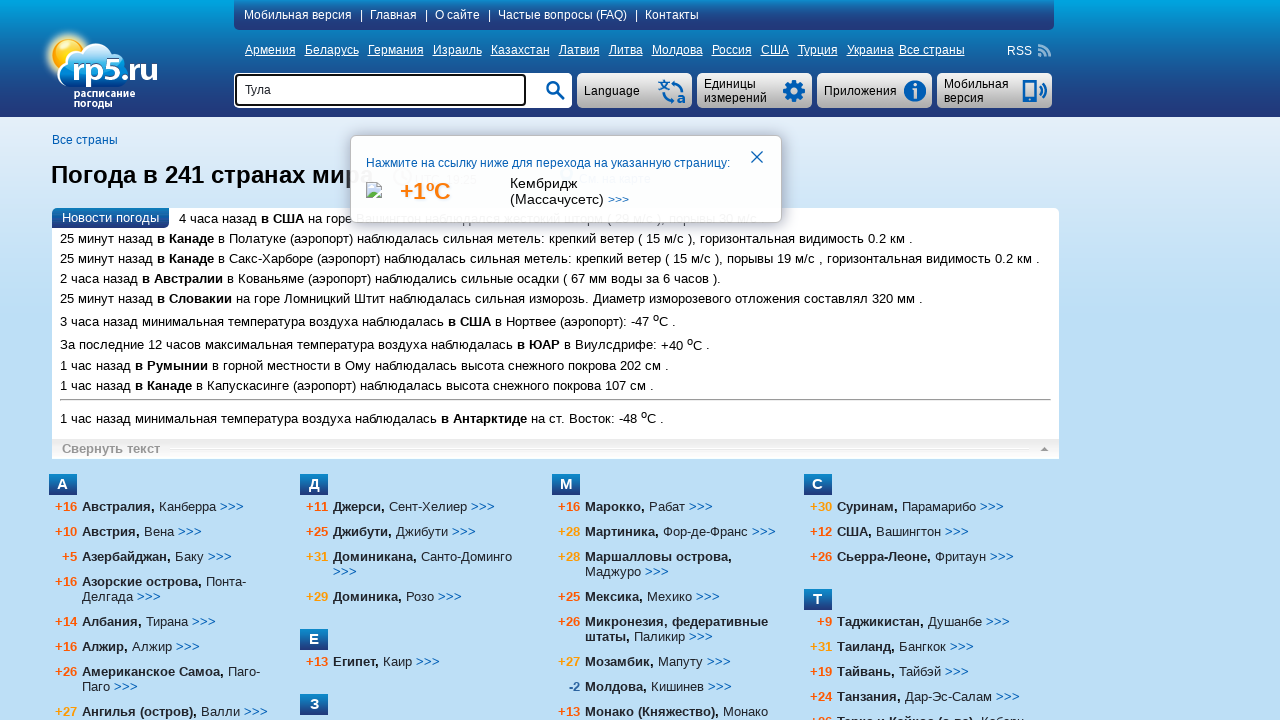

Pressed Enter to submit search for Tula on input[name='searchStr']
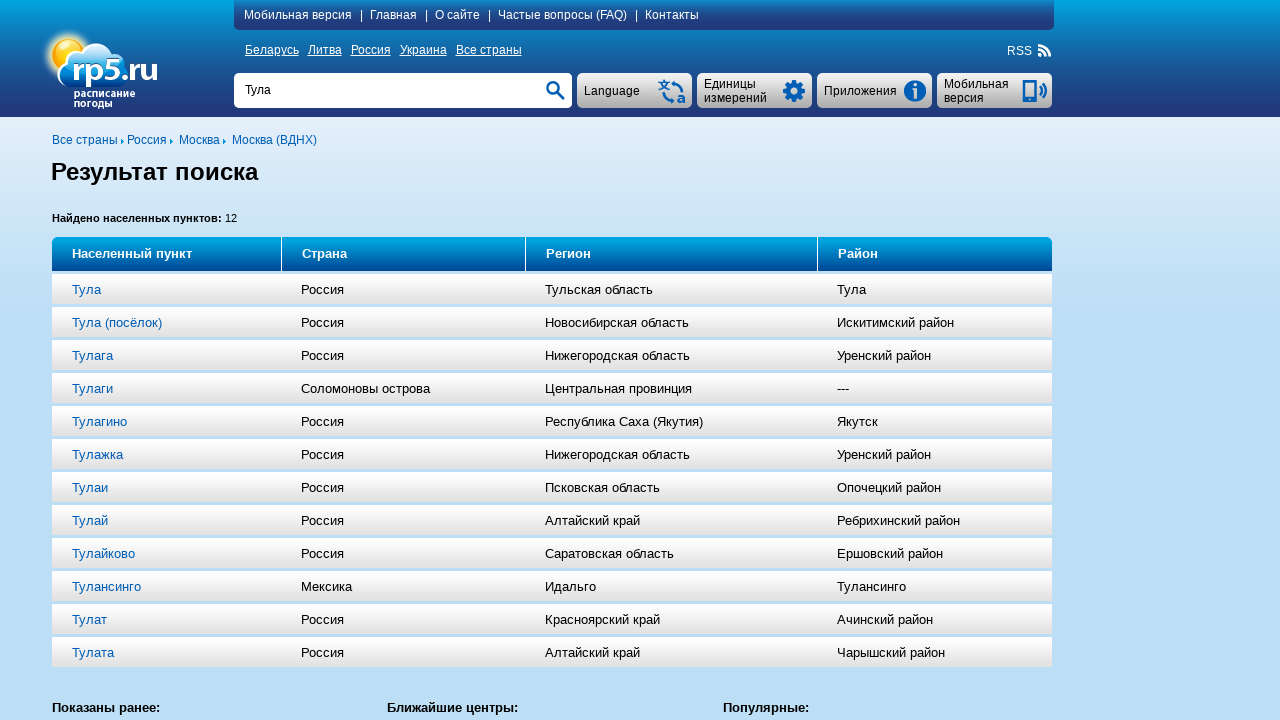

Search results page loaded with heading element
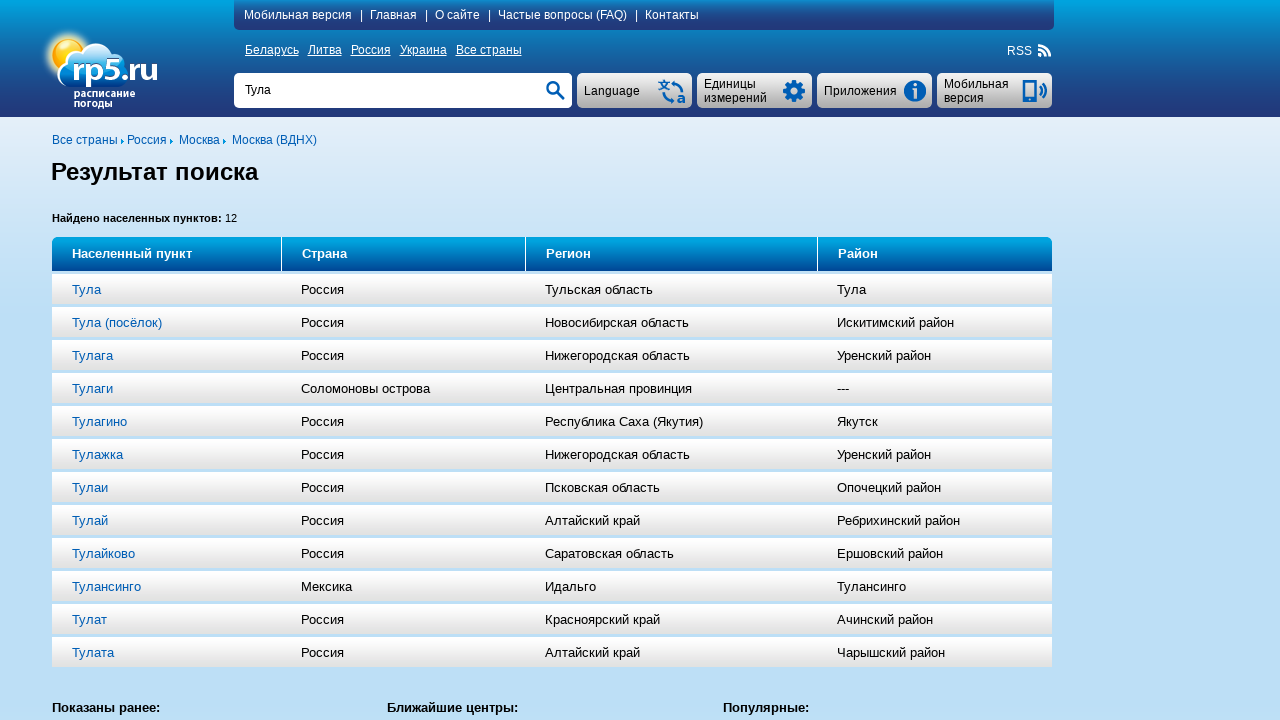

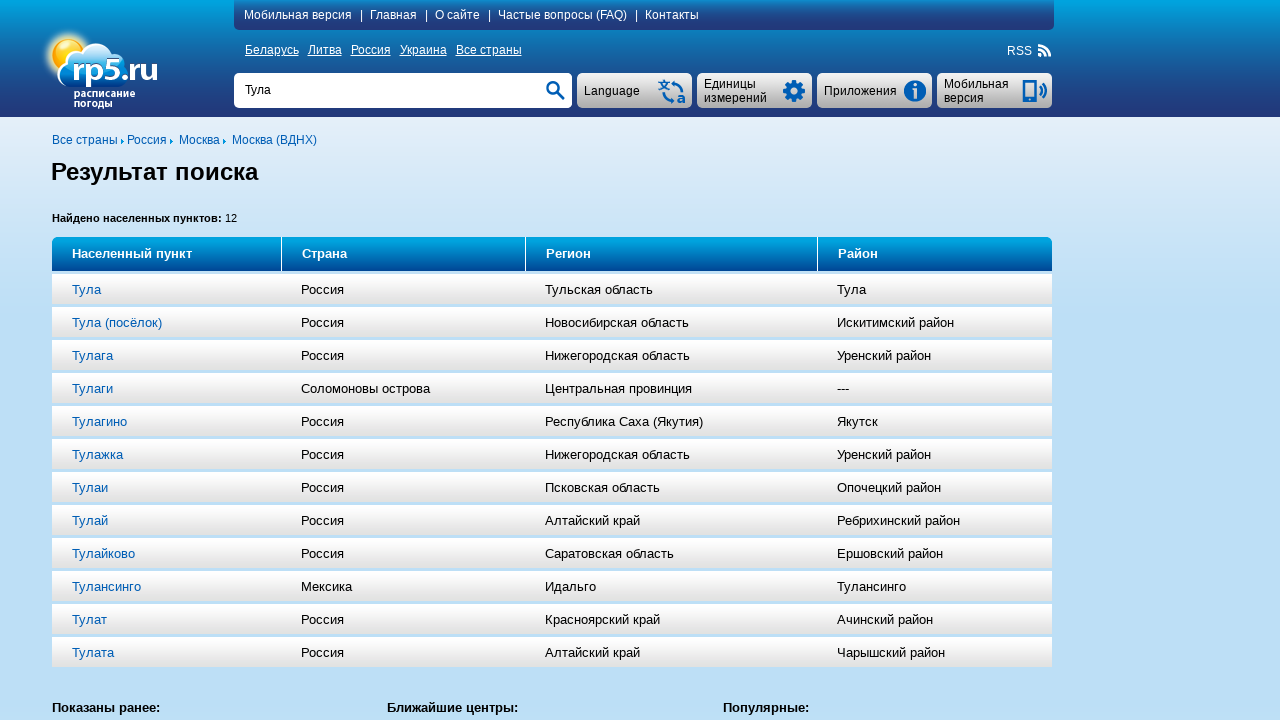